Tests right-click (context menu) functionality by right-clicking on an element to trigger a context menu

Starting URL: https://swisnl.github.io/jQuery-contextMenu/demo.html

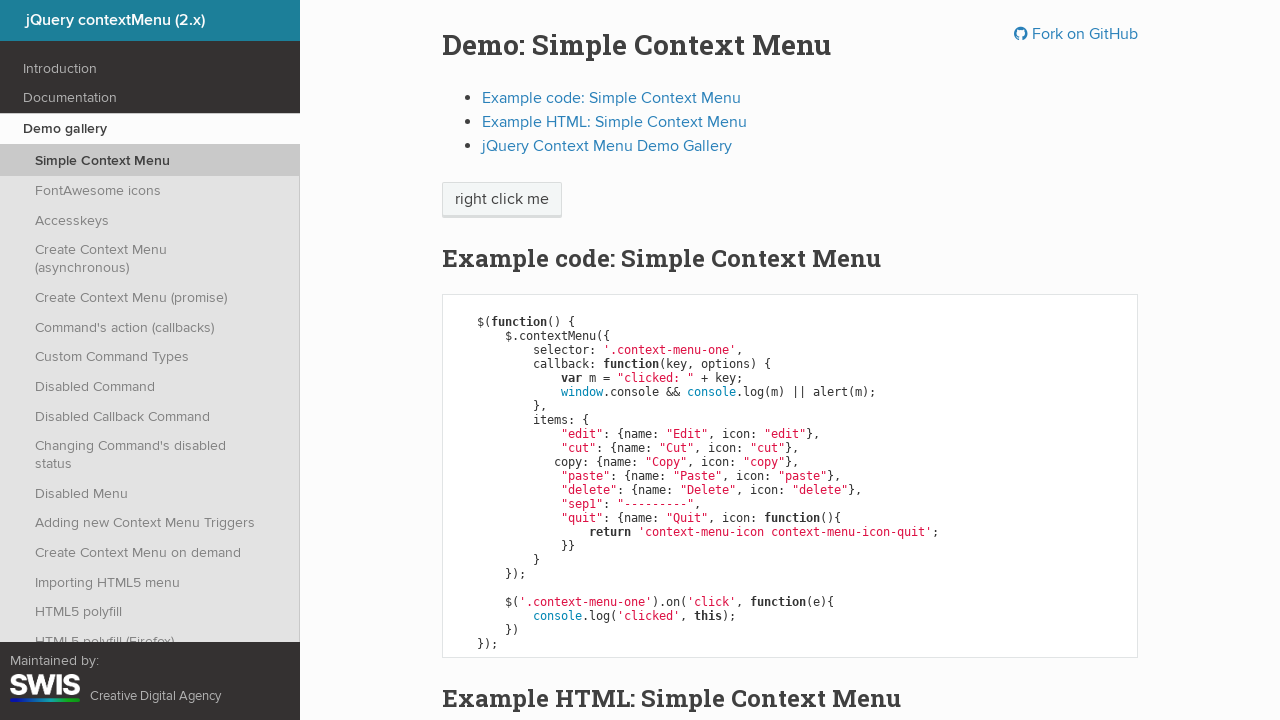

Right-clicked on 'right click me' element to trigger context menu at (502, 200) on //span[text()='right click me']
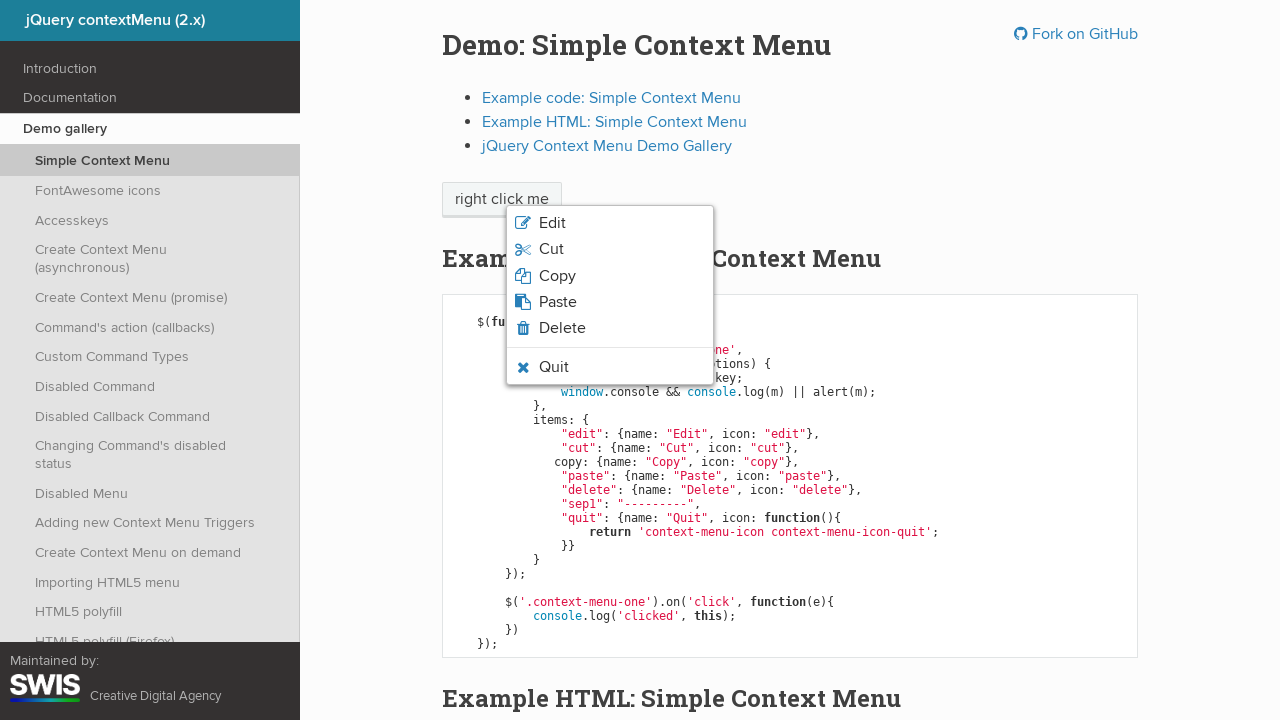

Context menu appeared on screen
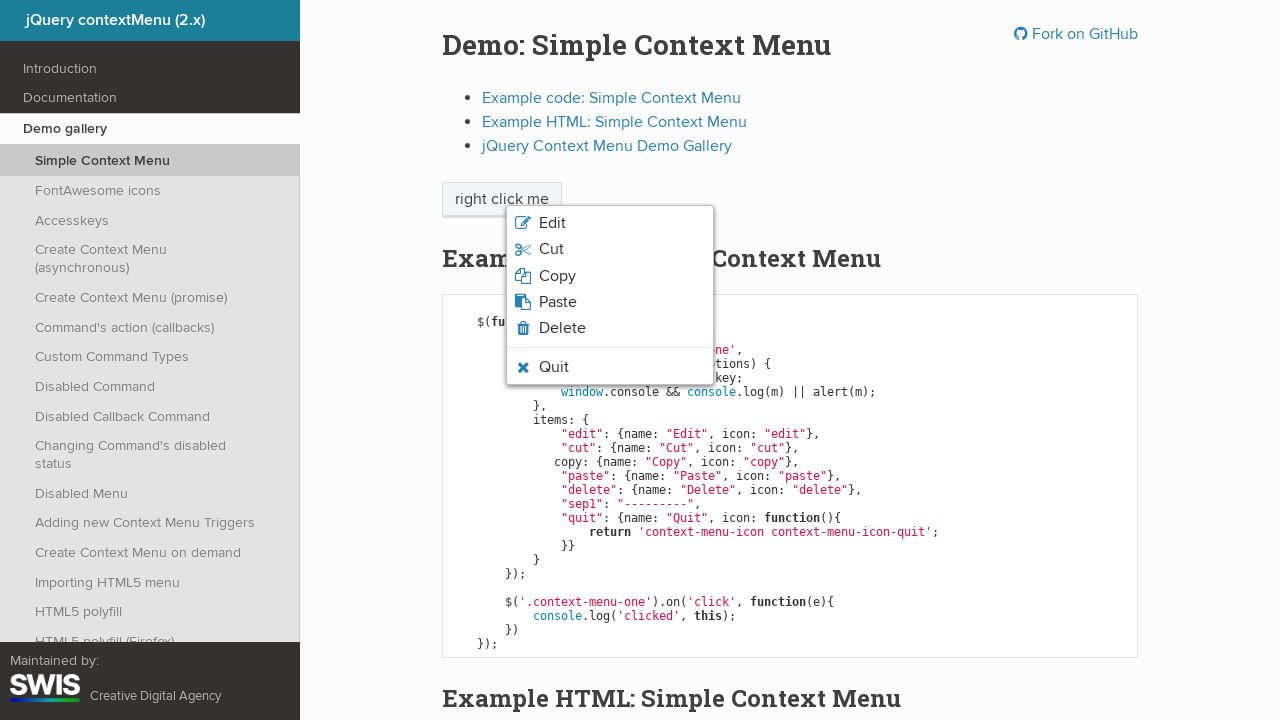

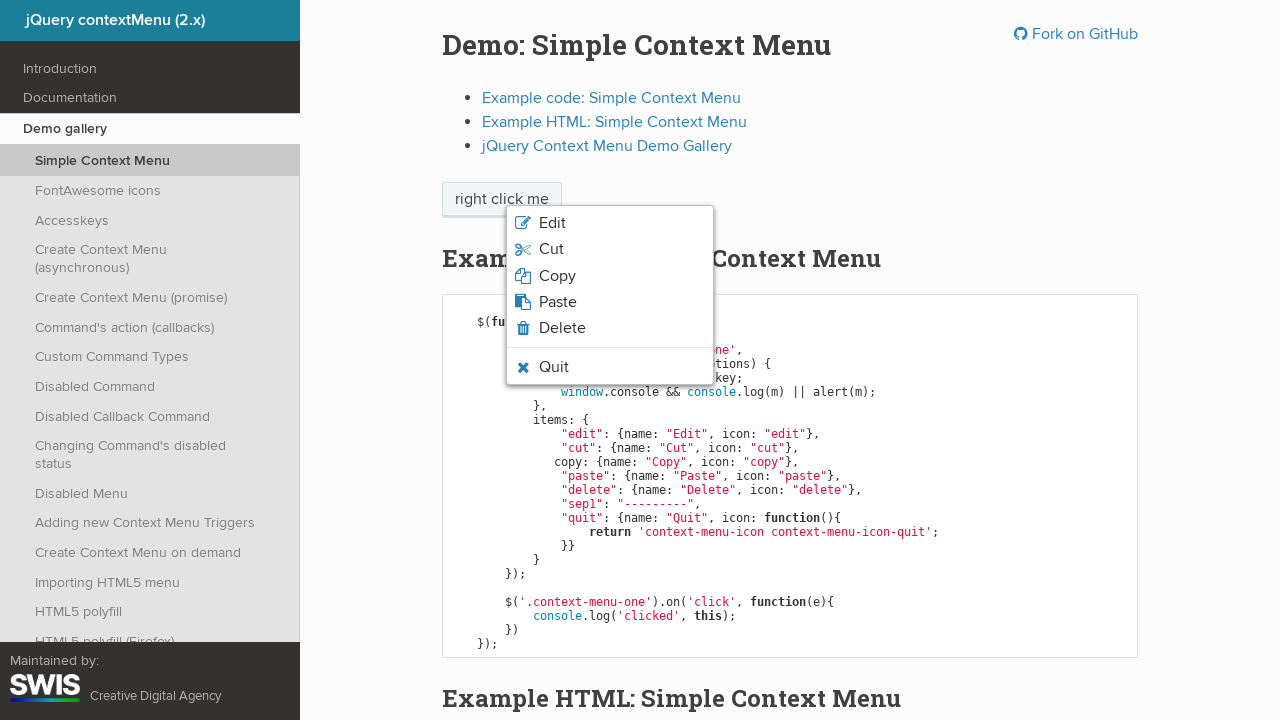